Tests SpiceJet flight search by using Actions class to interact with the origin city input field

Starting URL: https://www.spicejet.com/

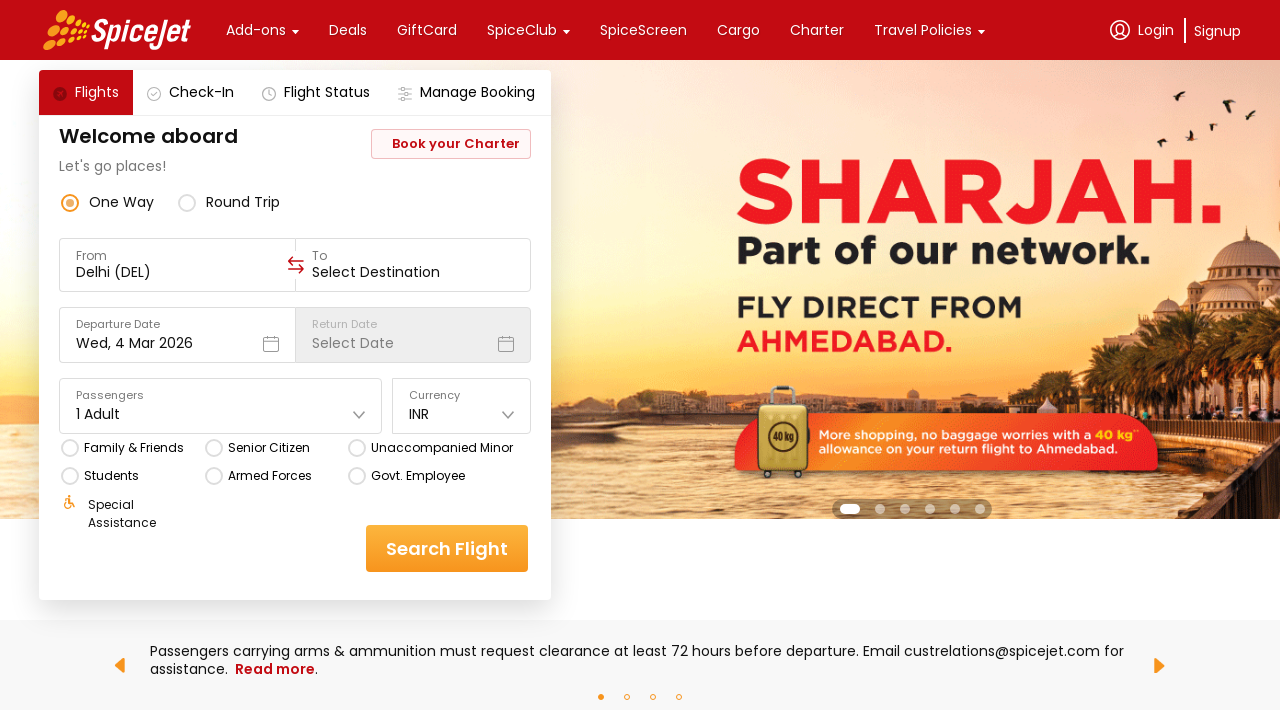

Located origin city input field
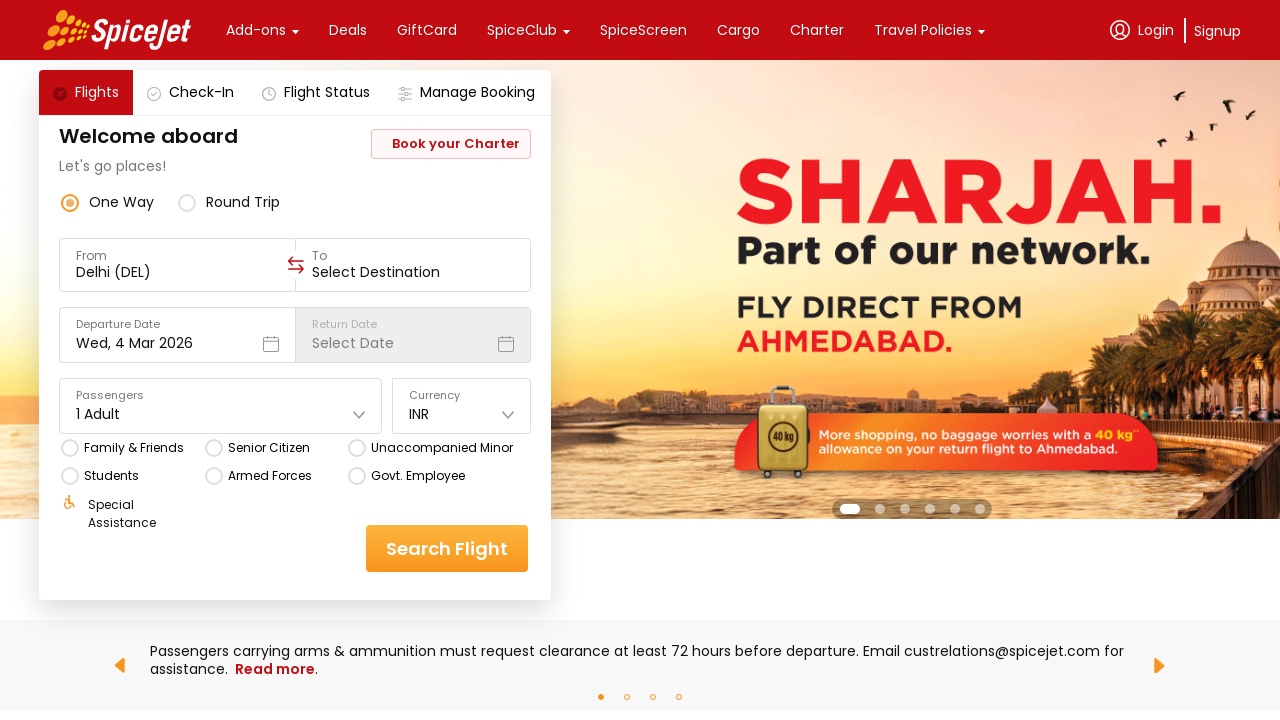

Clicked origin city input field at (178, 272) on xpath=//div[@data-testid='to-testID-origin']/div/div/input
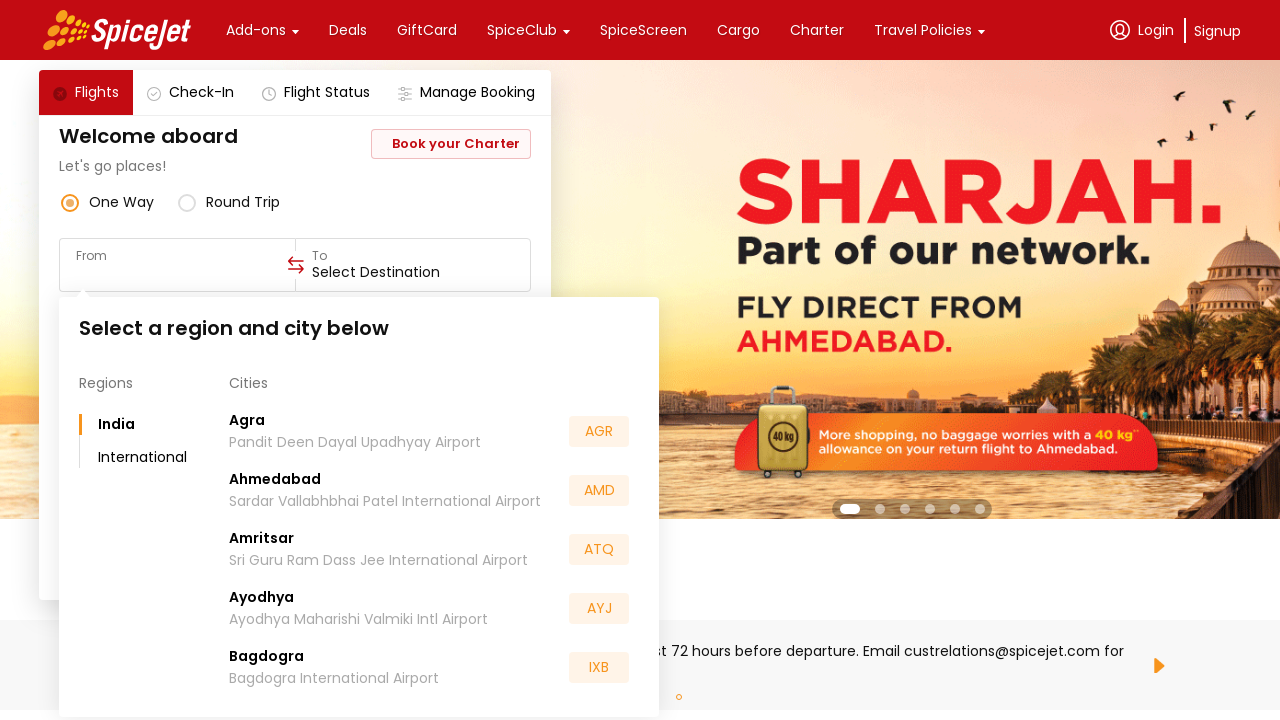

Filled origin city input with 'BLR' on xpath=//div[@data-testid='to-testID-origin']/div/div/input
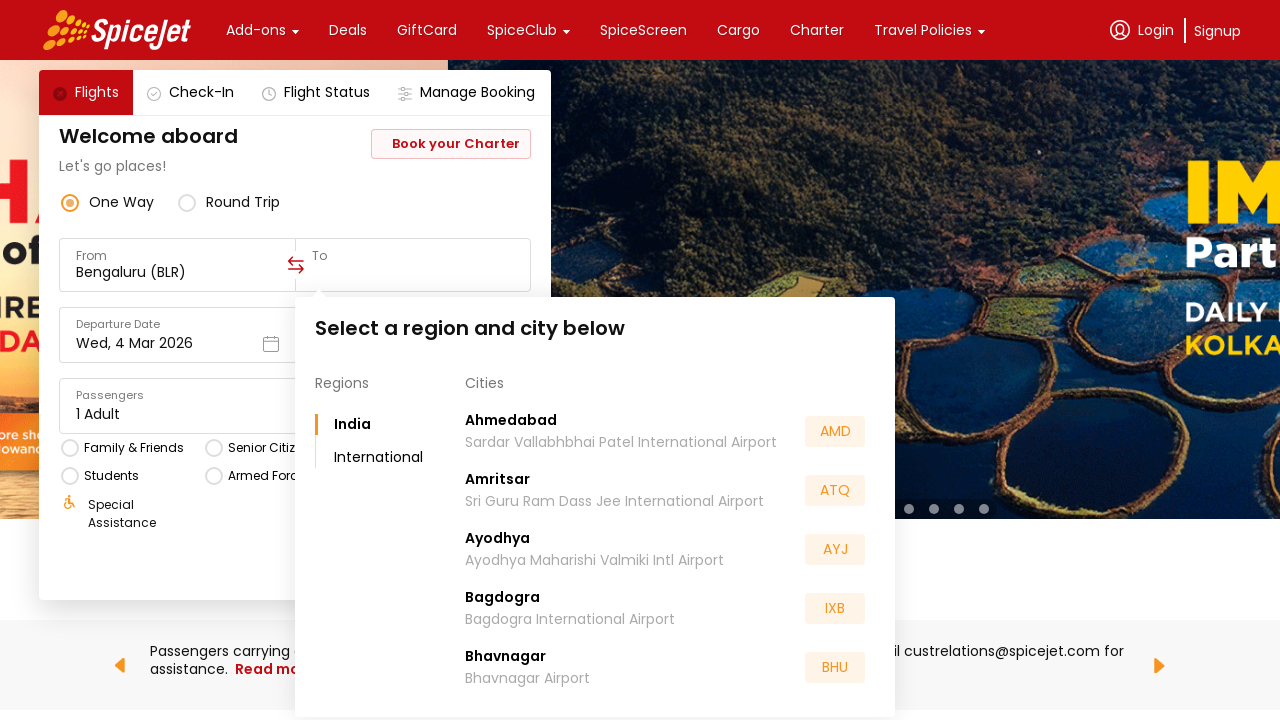

Waited 5 seconds for action to complete
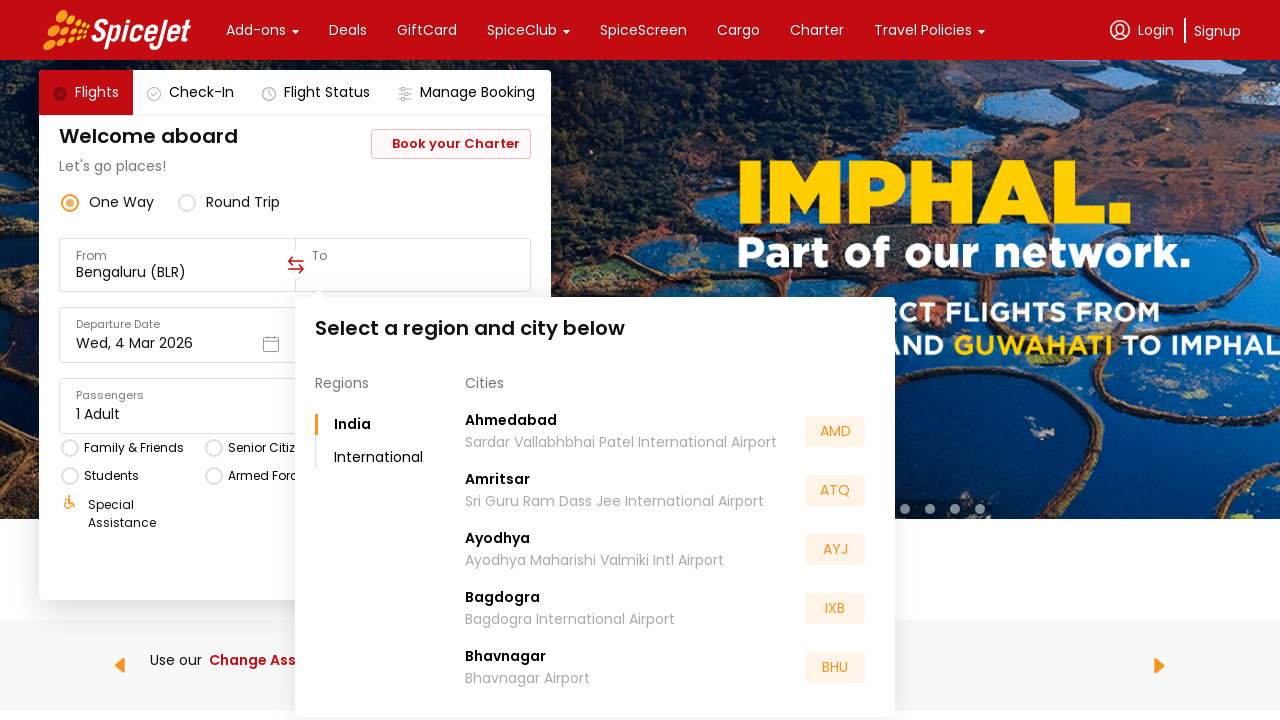

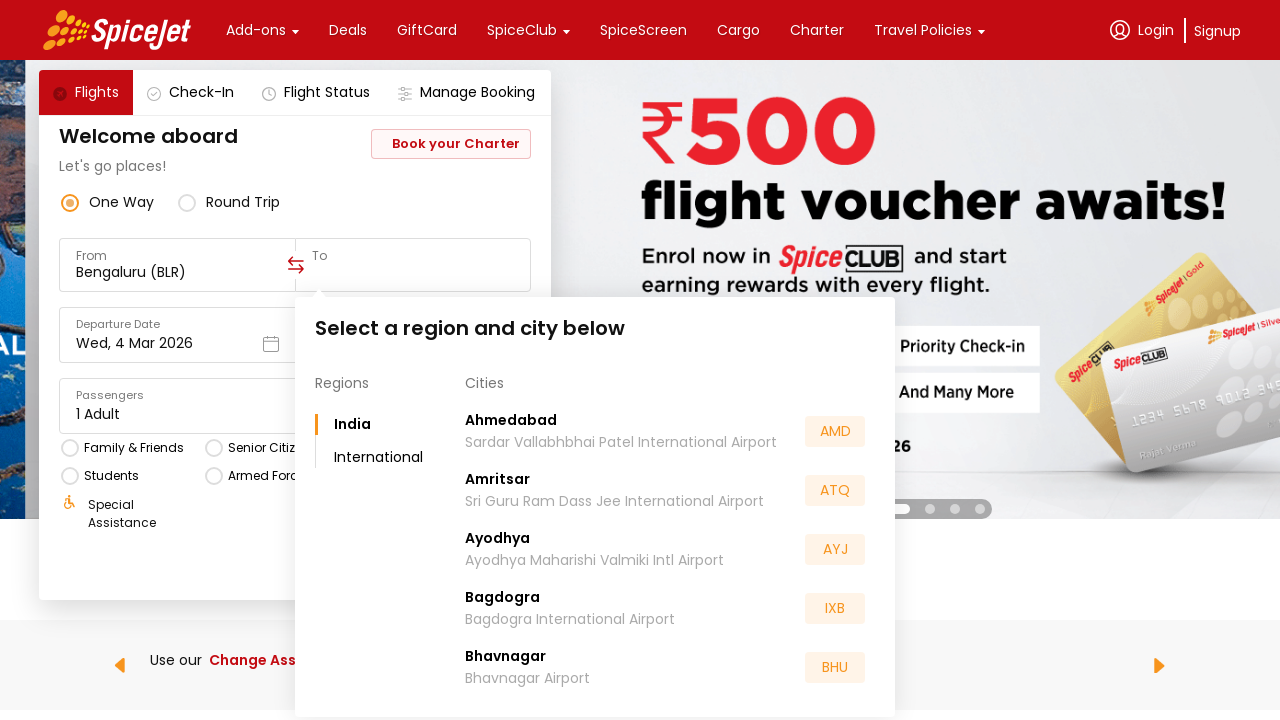